Tests a practice form by filling in personal information fields including first name, last name, email, phone number, and subjects, then checks the state of a hobby checkbox.

Starting URL: https://demoqa.com/automation-practice-form

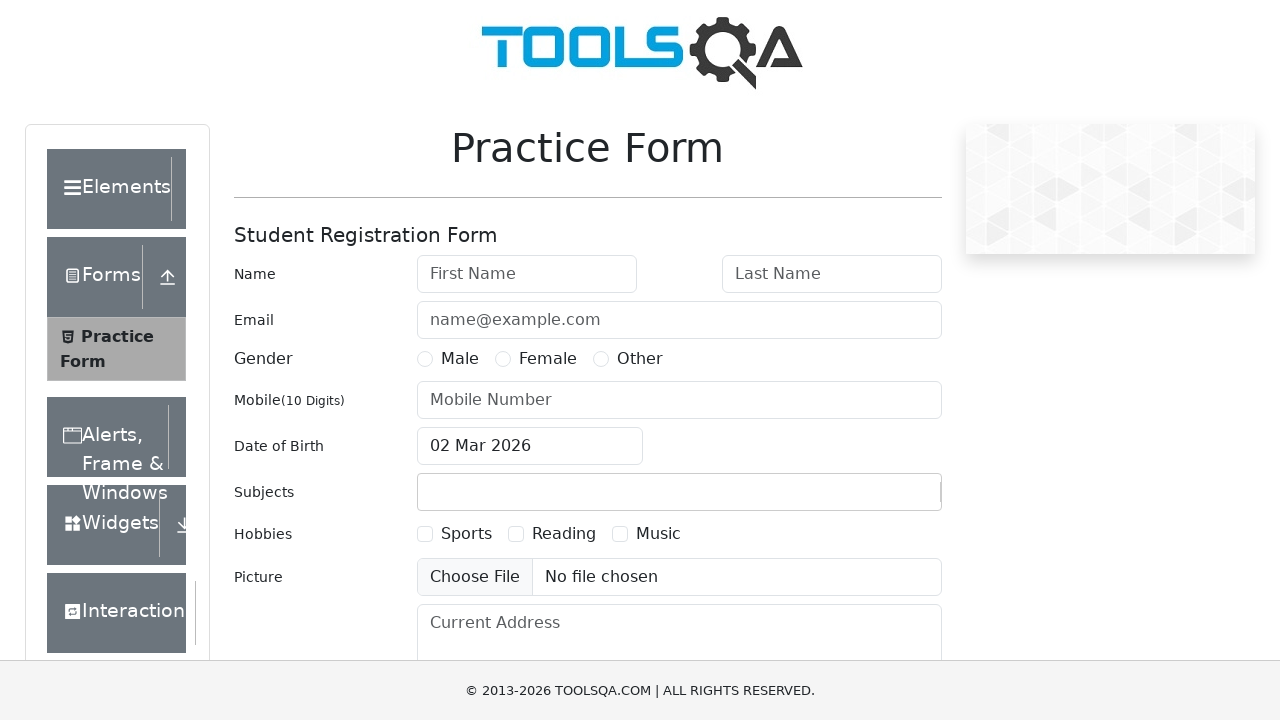

Filled first name field with 'neha' on #firstName
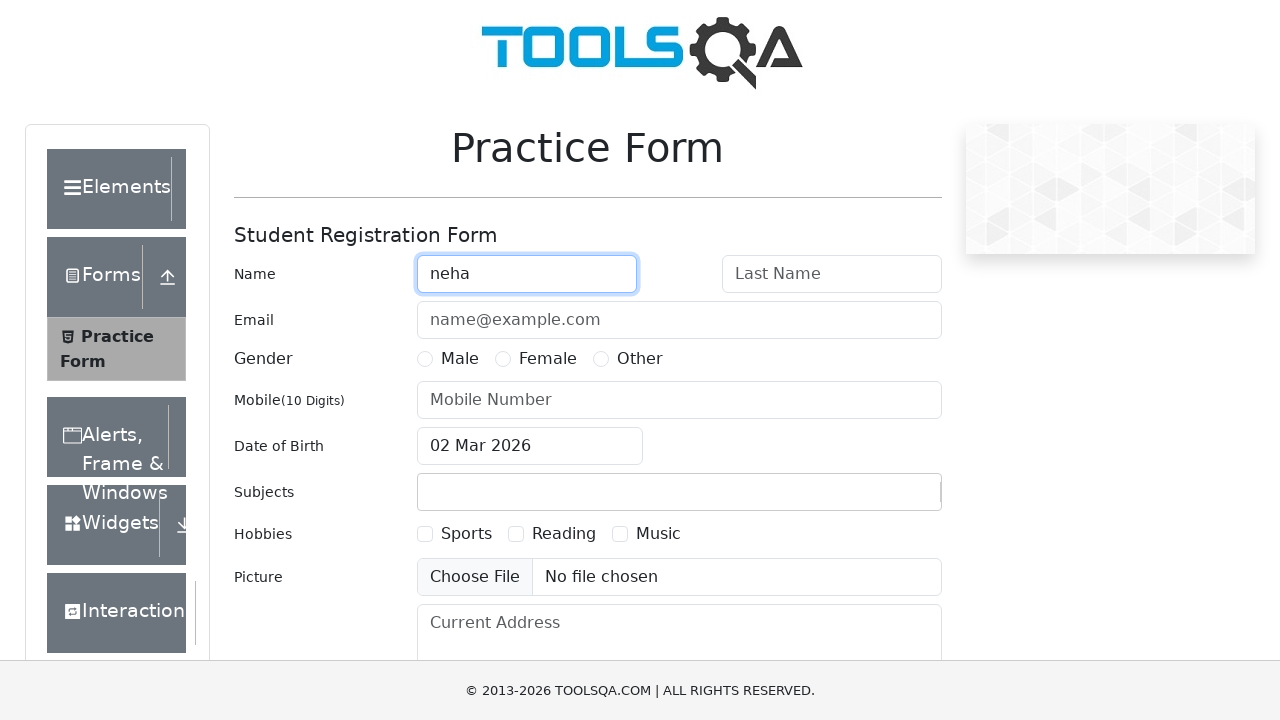

Filled last name field with 'narke' on #lastName
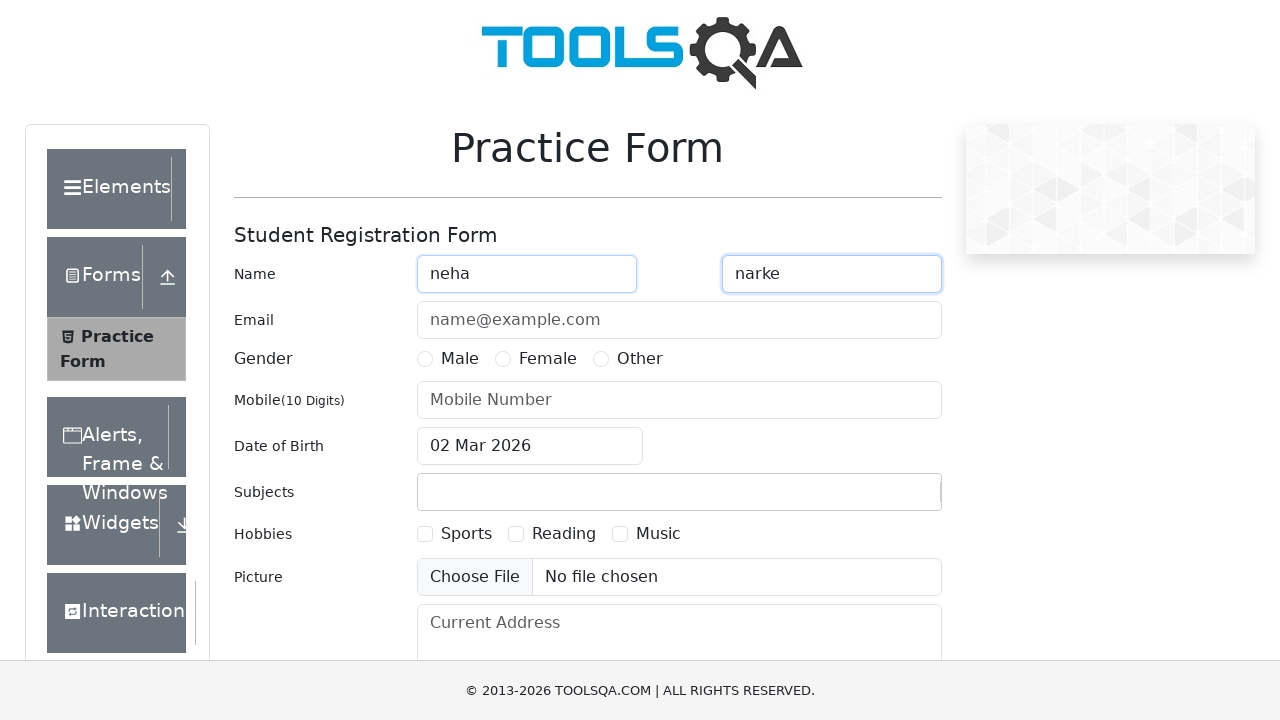

Filled email field with 'neha@gmail.com' on #userEmail
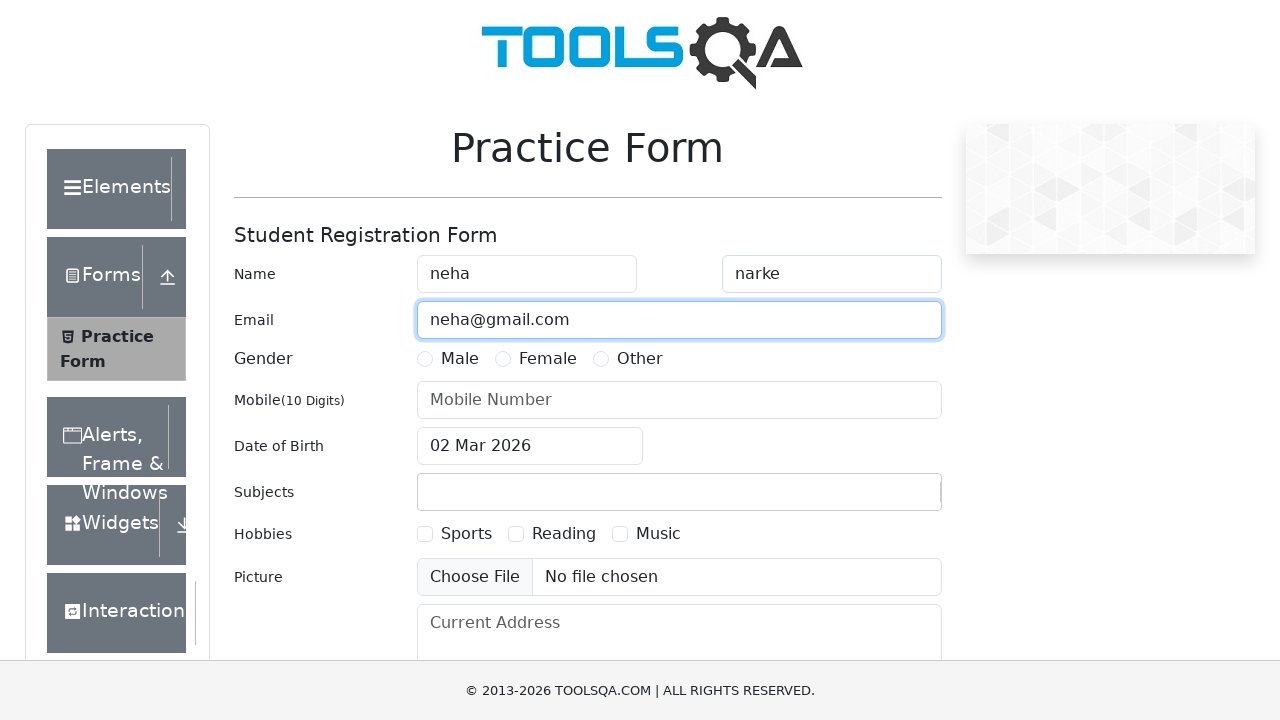

Filled phone number field with '7855021848' on #userNumber
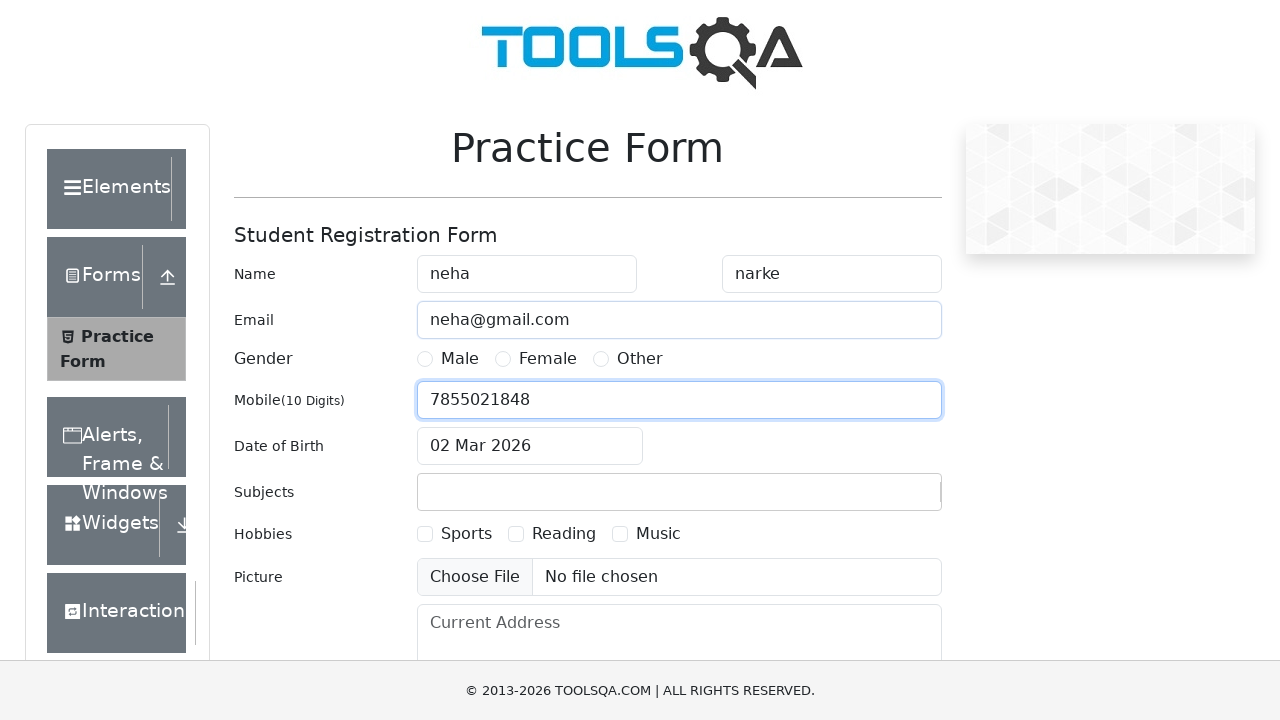

Filled subjects field with 'DKFCS' on #subjectsInput
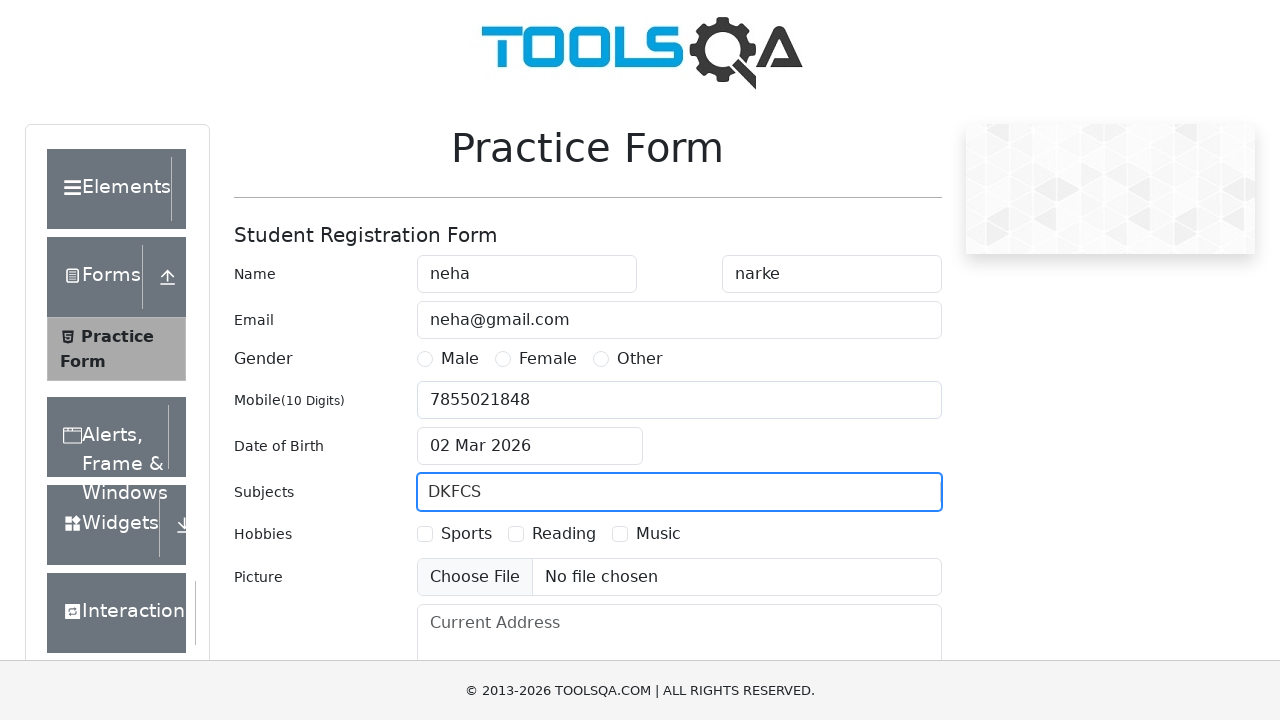

Checked hobby checkbox state: False
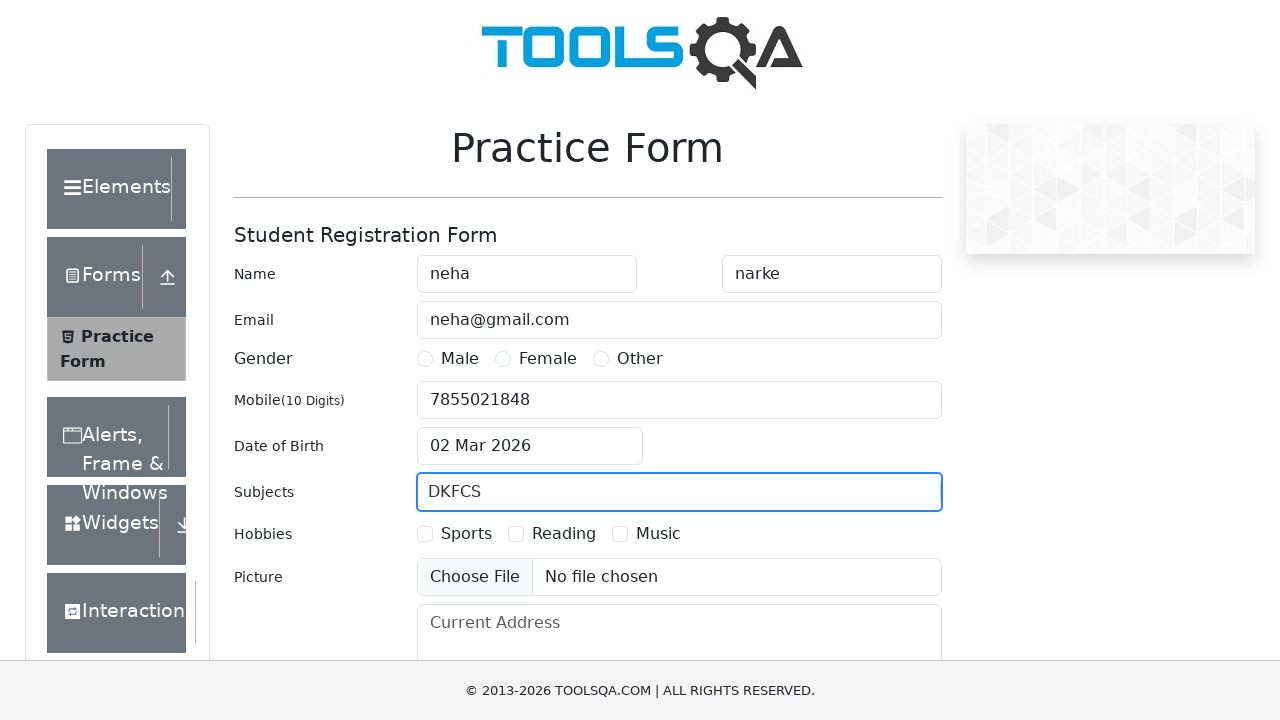

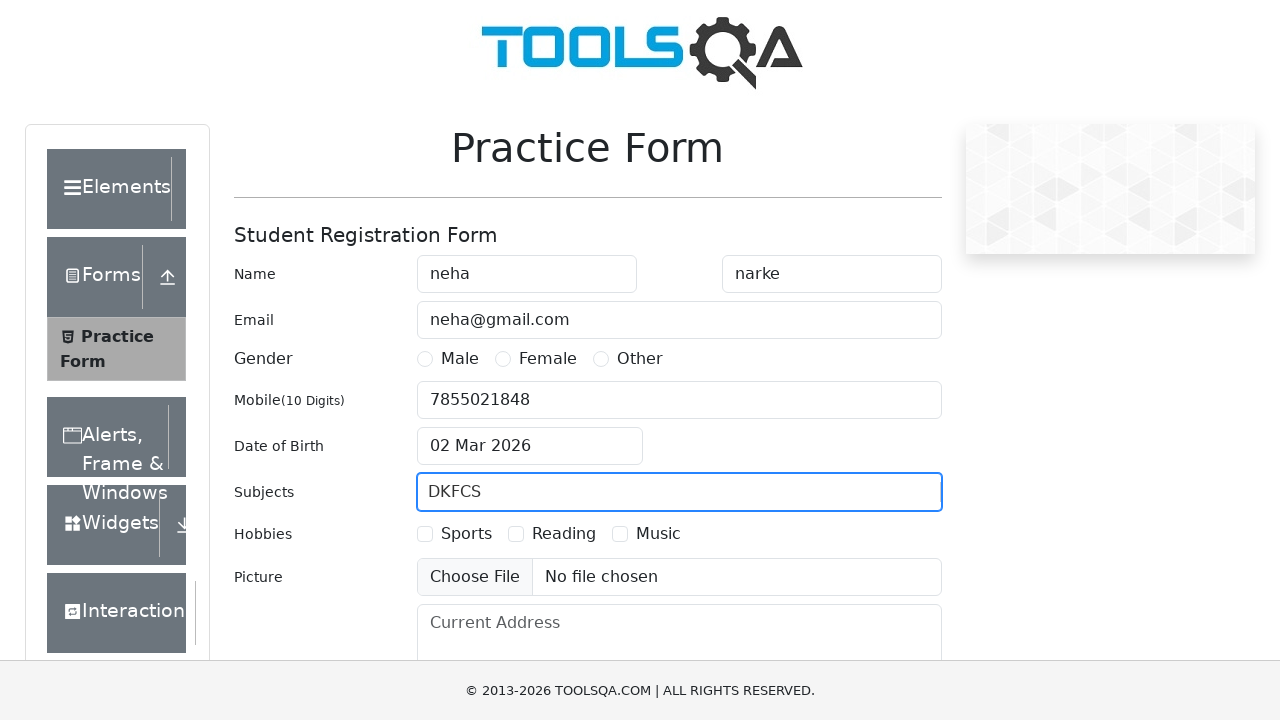